Navigates to OrangeHRM demo site and verifies the page title matches expected value

Starting URL: https://opensource-demo.orangehrmlive.com/

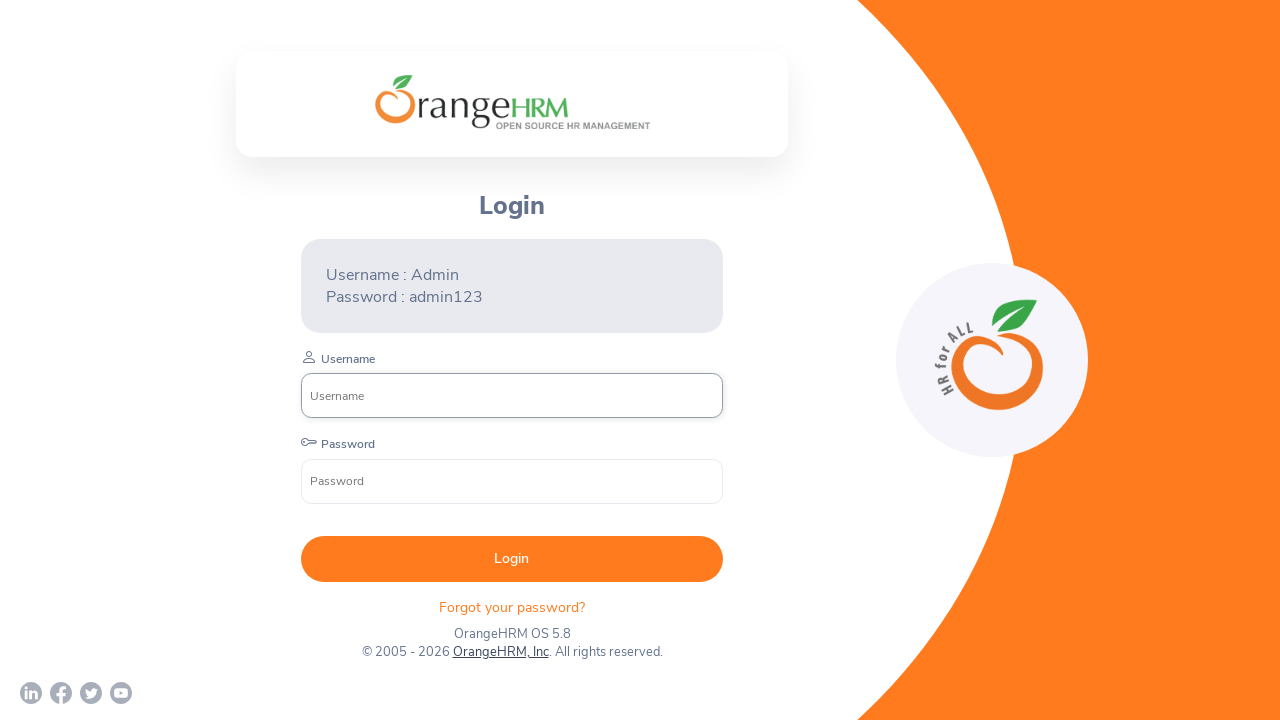

Waited for page to reach domcontentloaded state
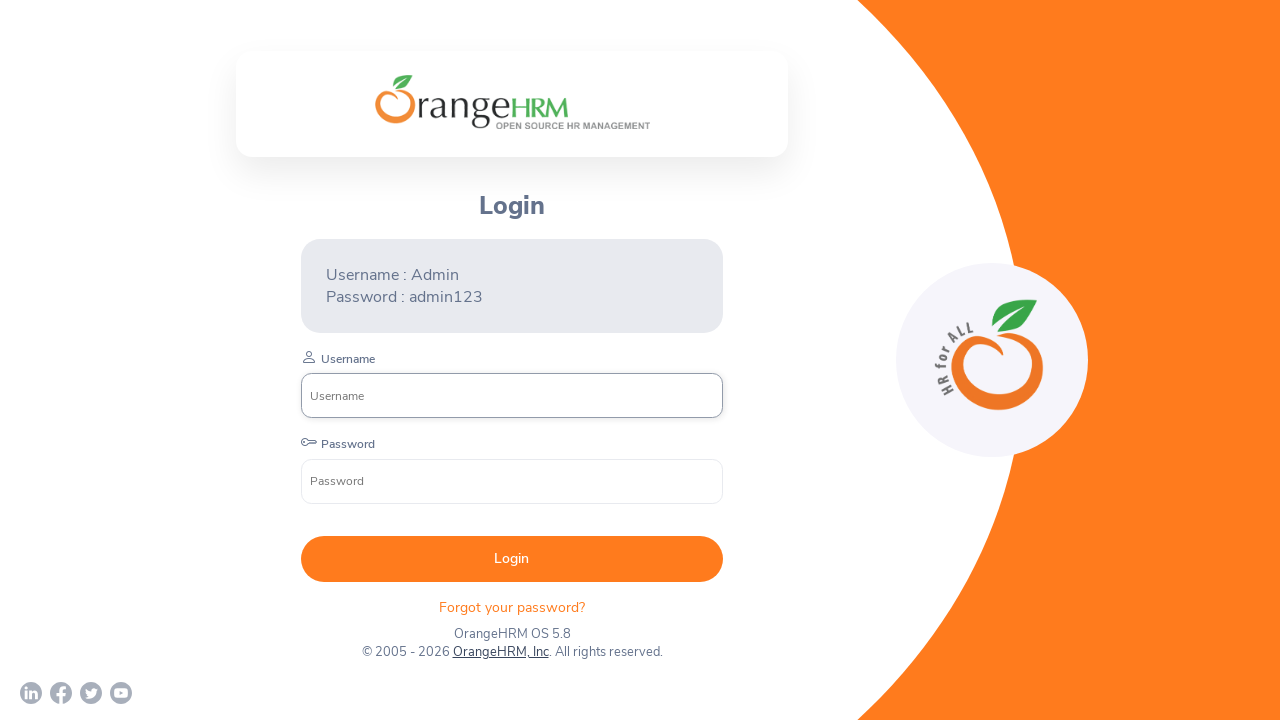

Retrieved page title: 'OrangeHRM'
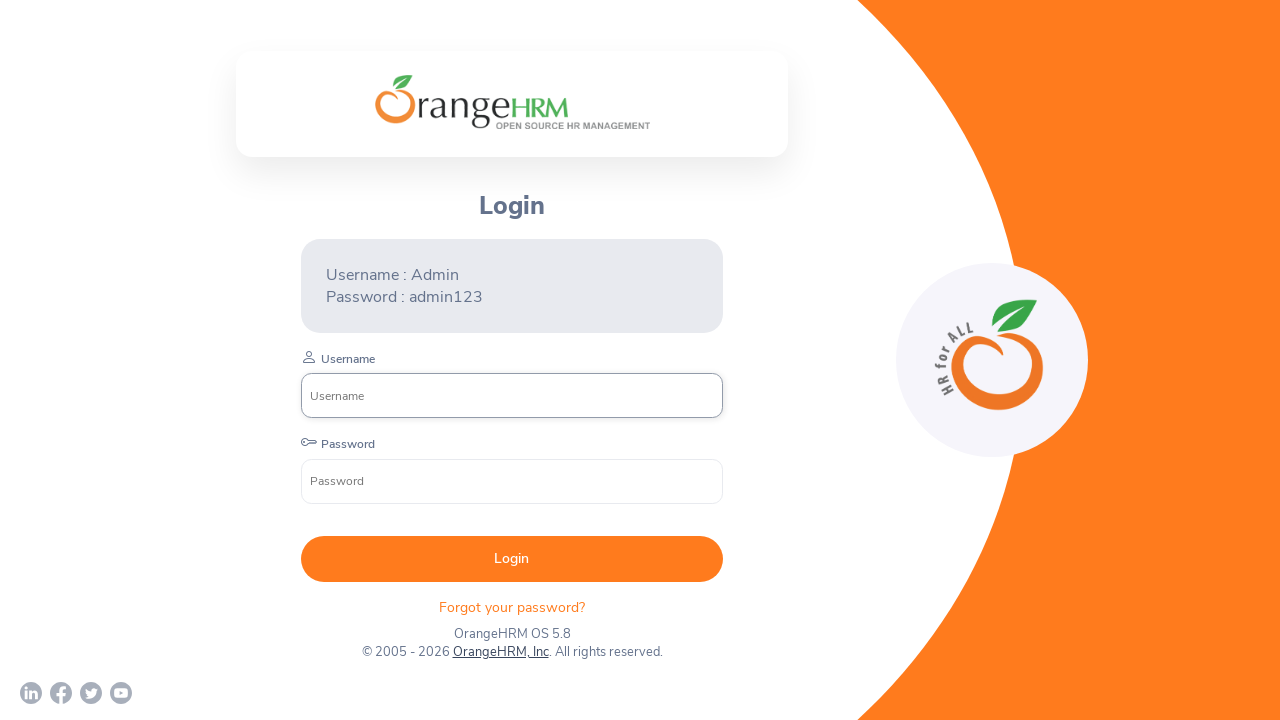

Verified page title contains 'OrangeHRM'
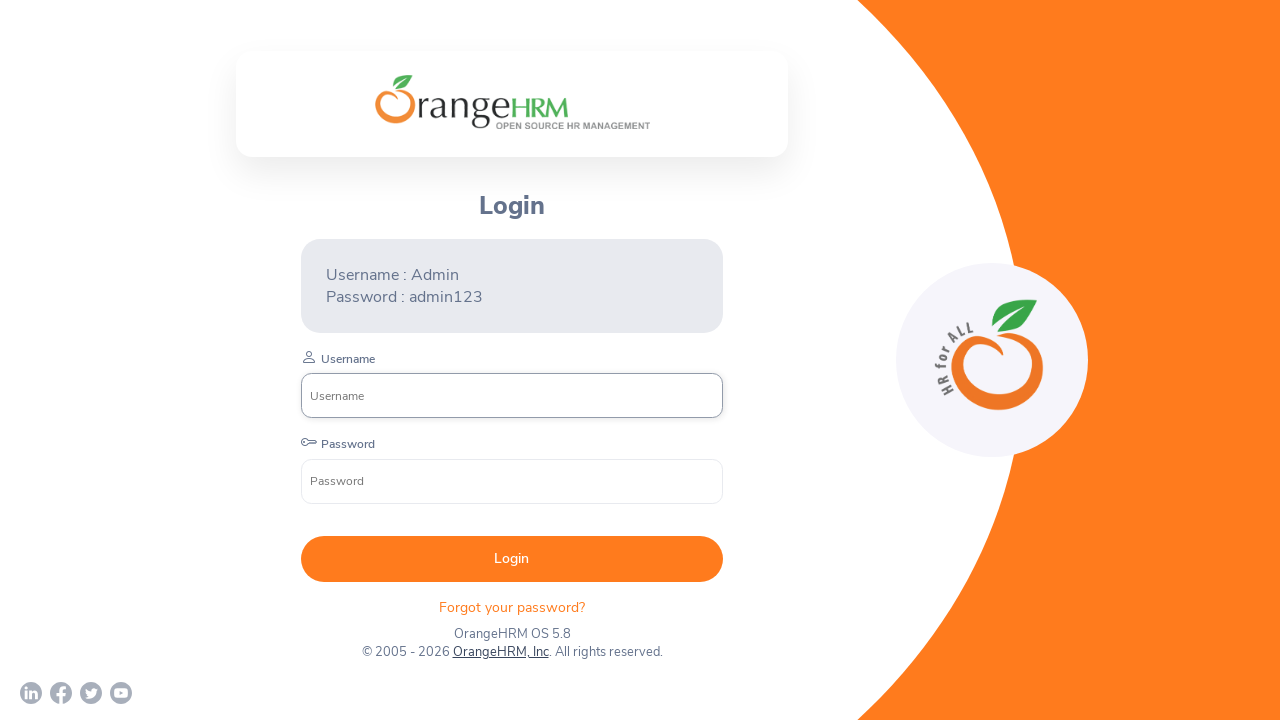

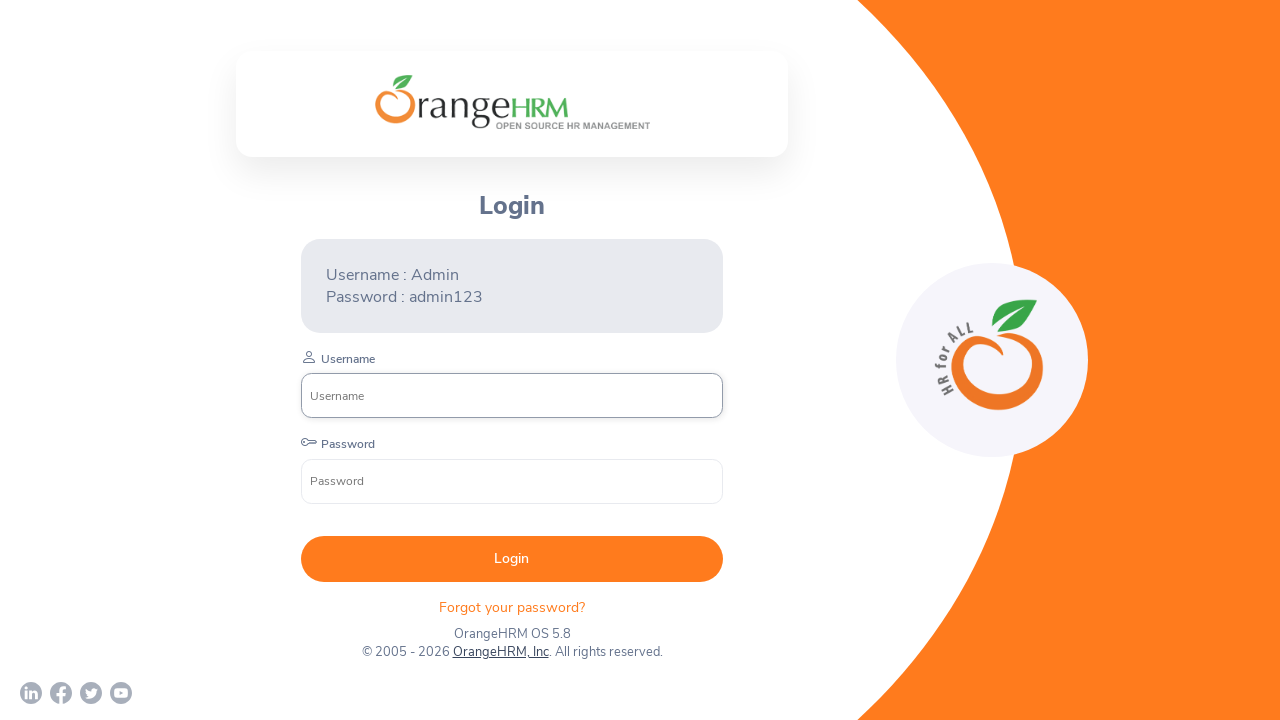